Navigates to the talks page and verifies the page title contains "Daniel Roe"

Starting URL: https://roe.dev/talks

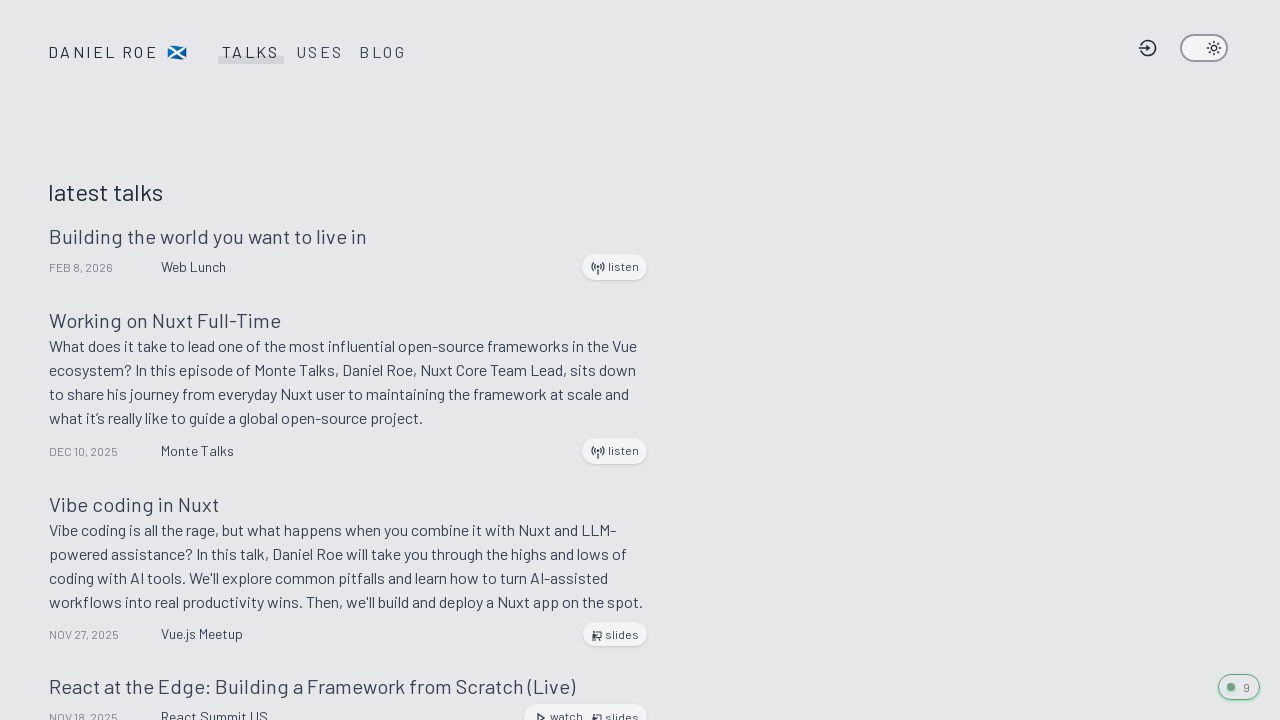

Navigated to https://roe.dev/talks
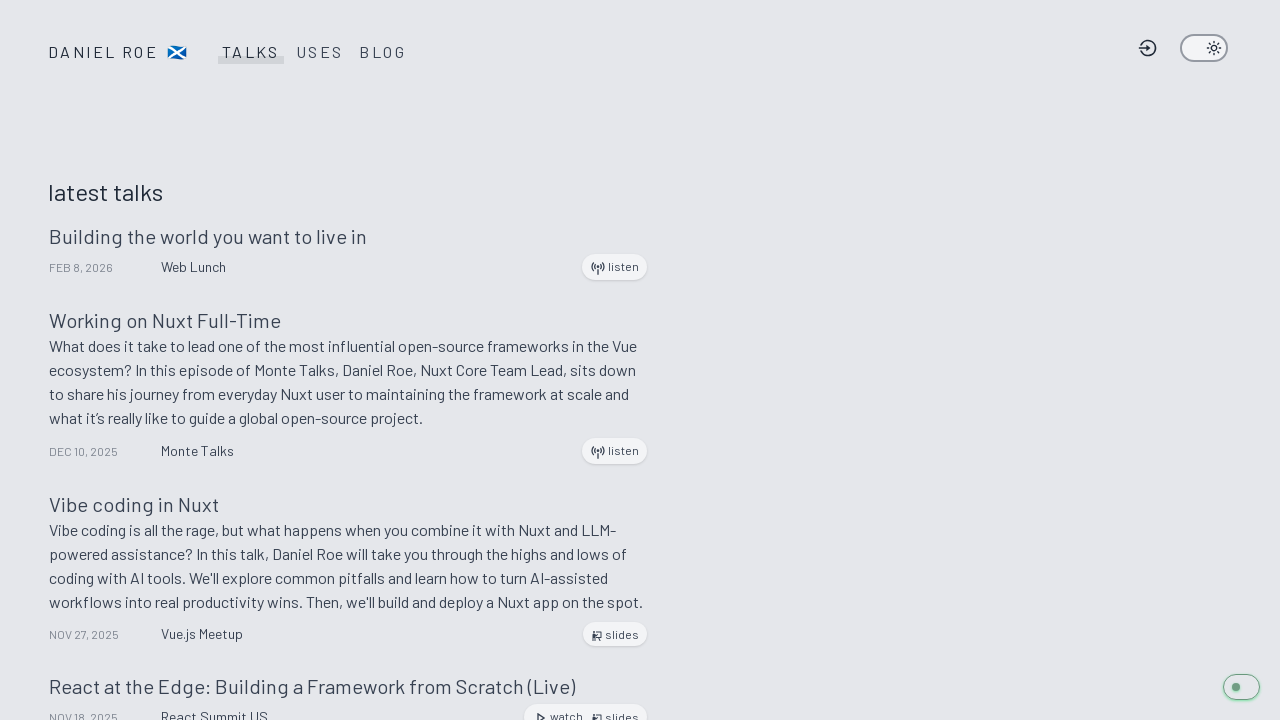

Located page title element
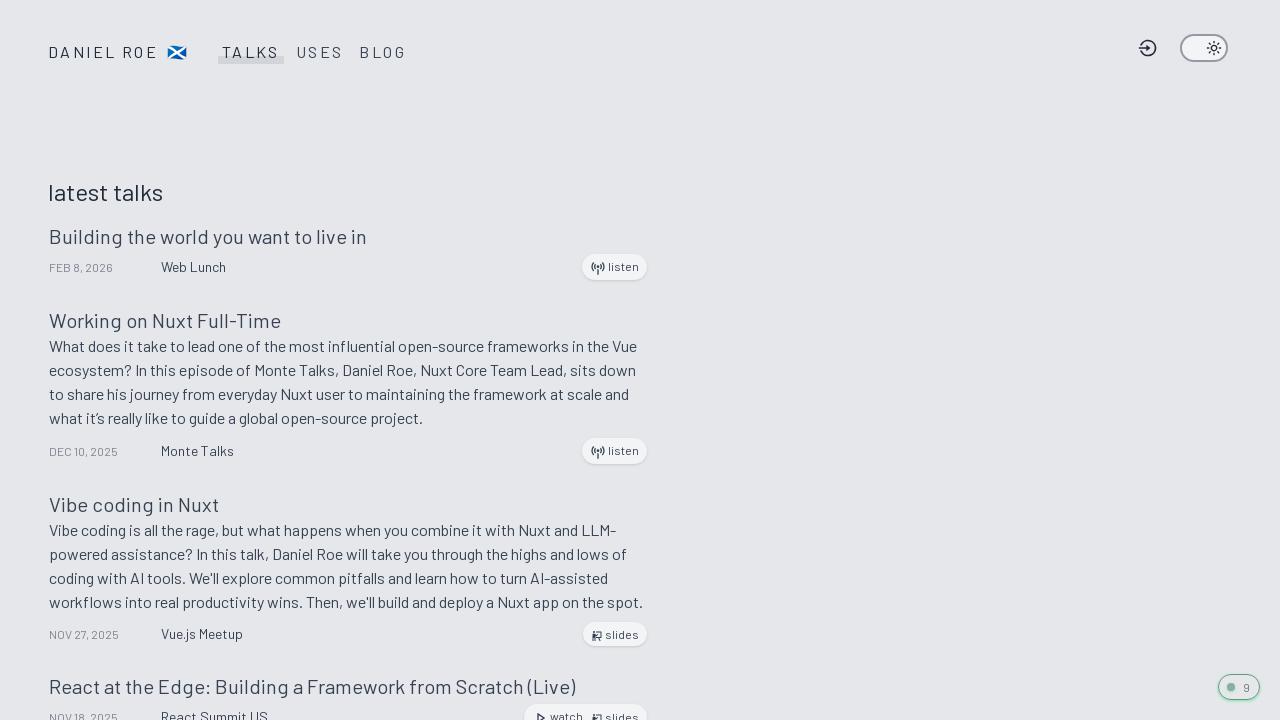

Verified page title contains 'Daniel Roe'
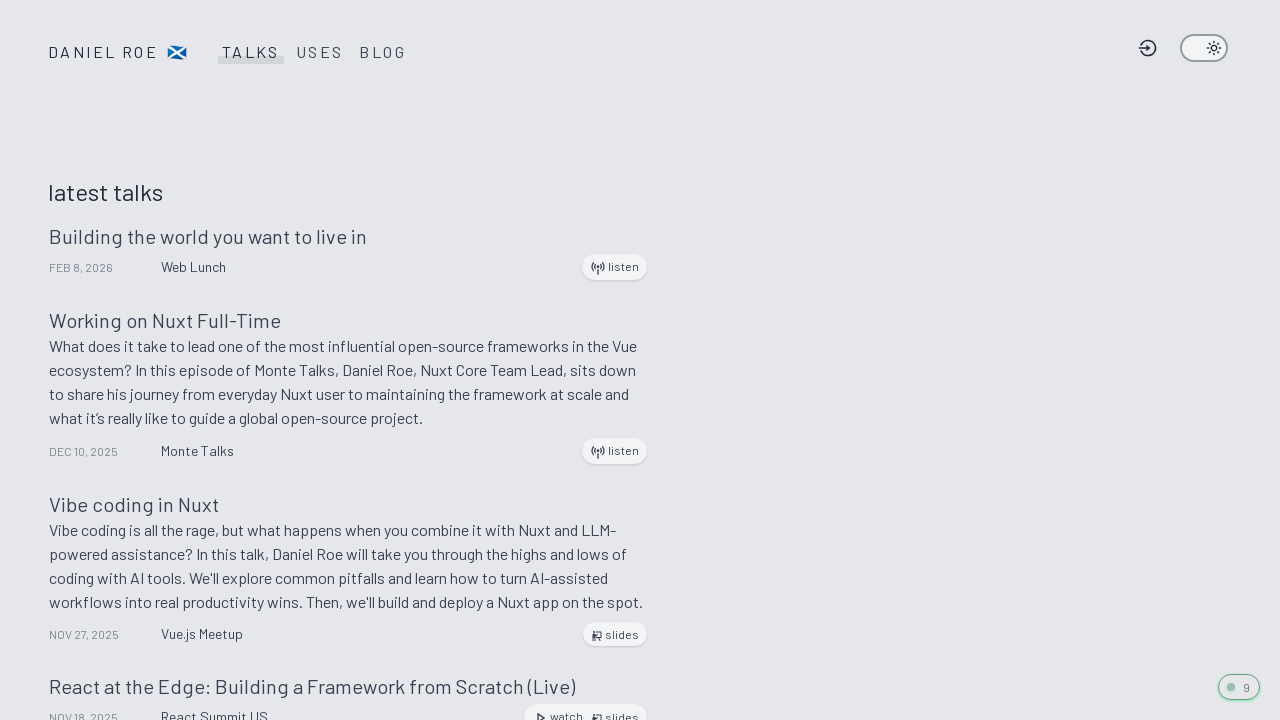

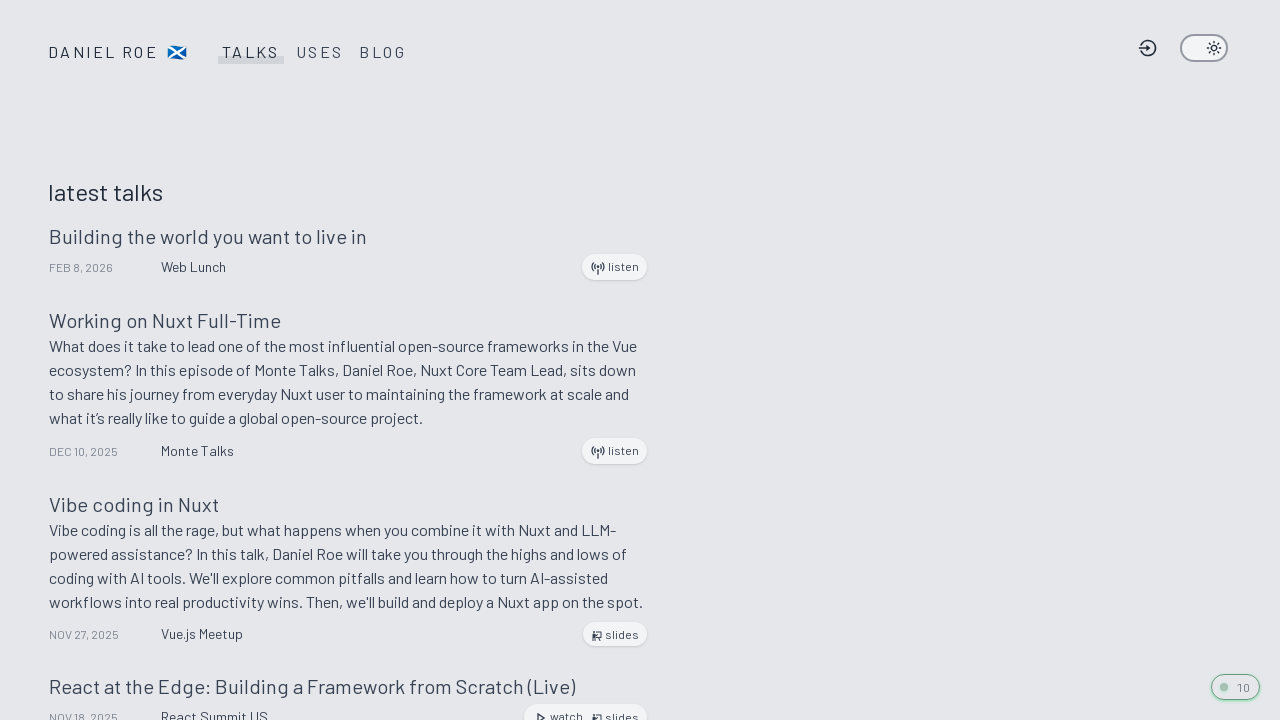